Tests the feed-a-cat page by verifying the Feed button is present

Starting URL: https://cs1632.appspot.com/

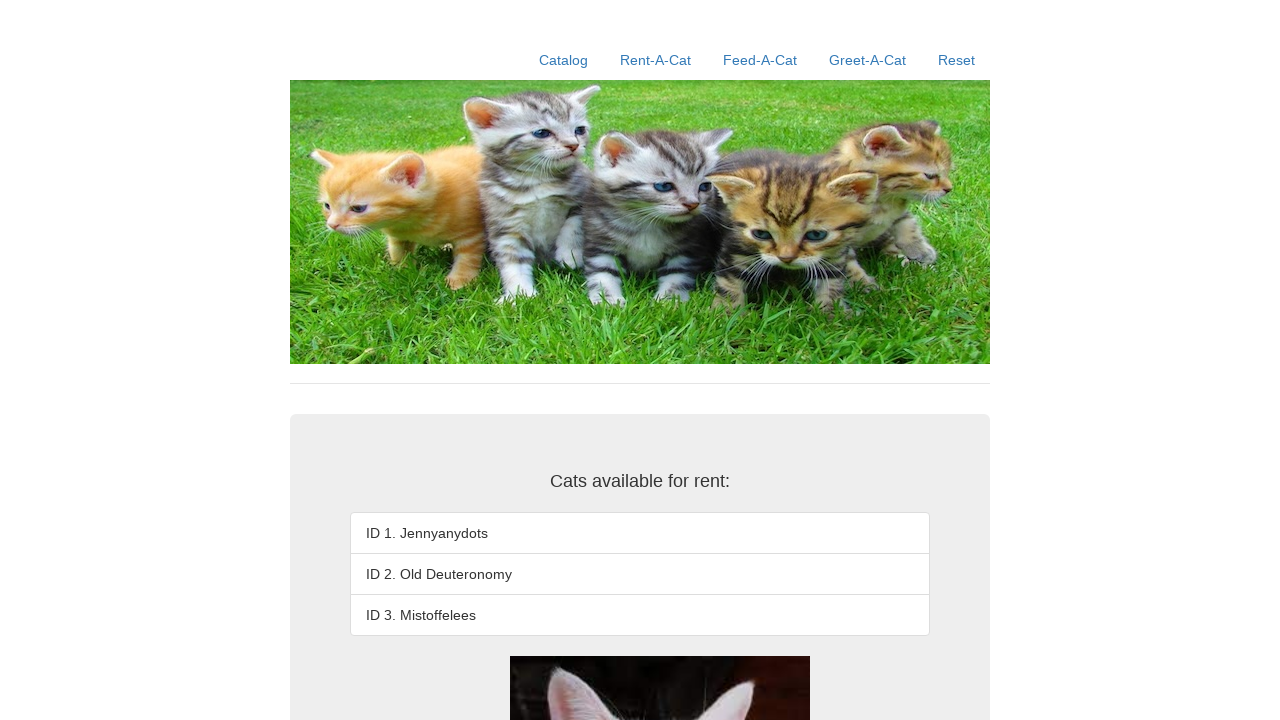

Set initial state cookies (1=false, 2=false, 3=false)
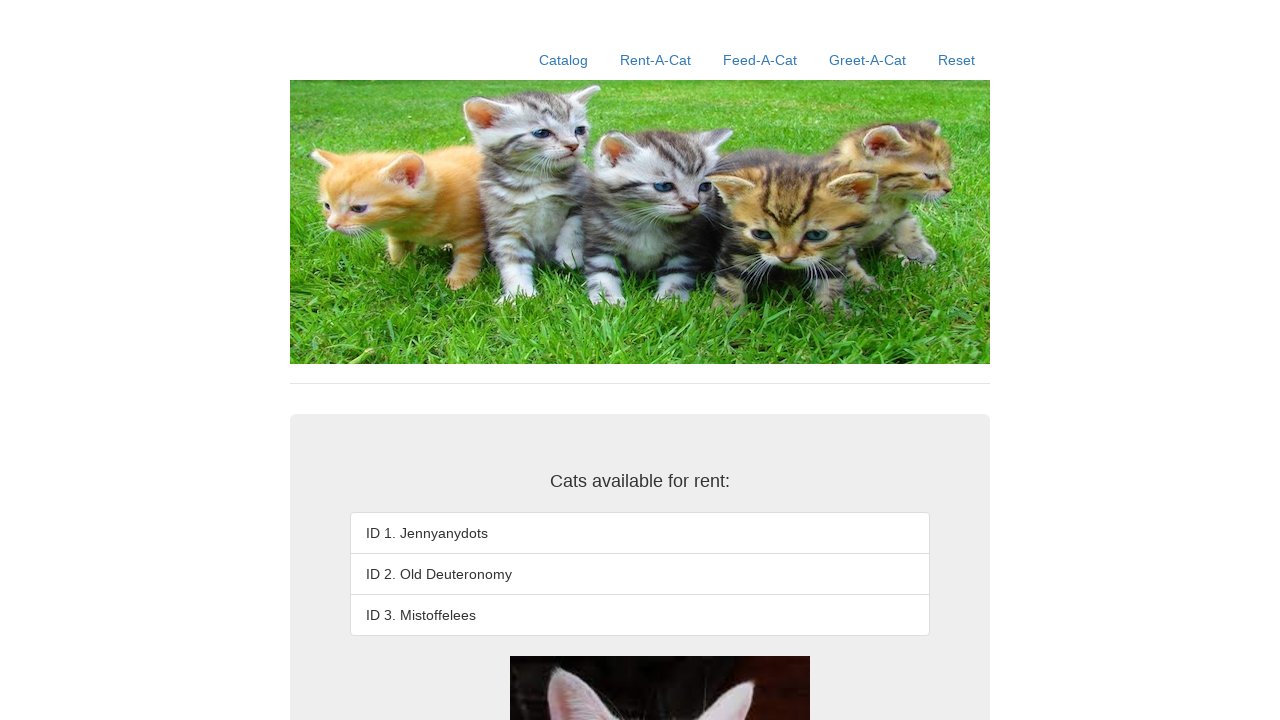

Clicked feed-a-cat link at (760, 60) on xpath=//a[contains(@href, '/feed-a-cat')]
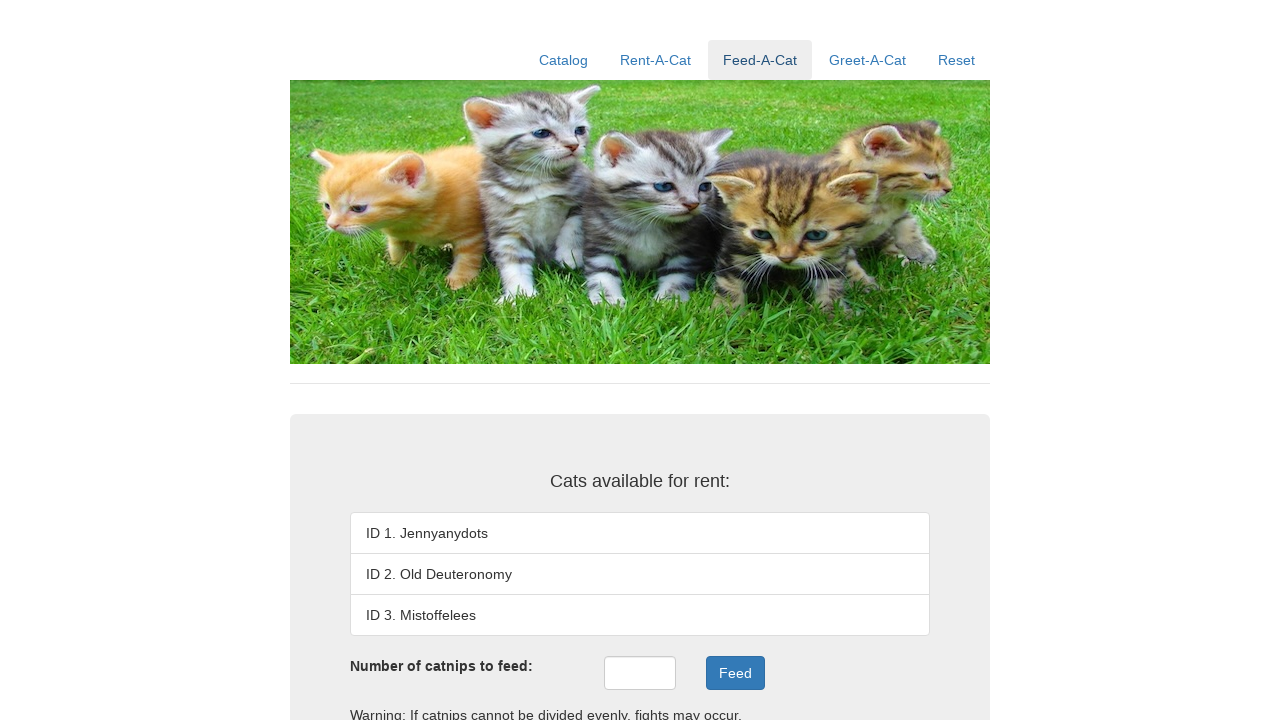

Verified Feed button is present on the page
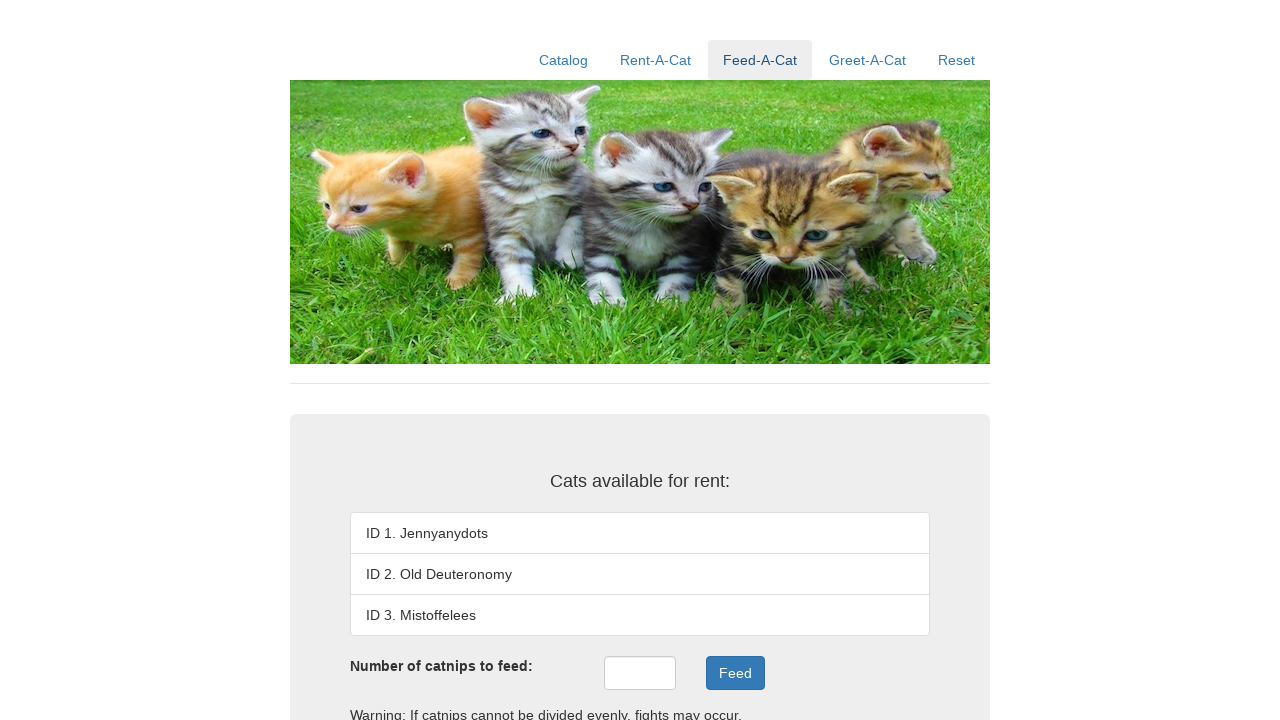

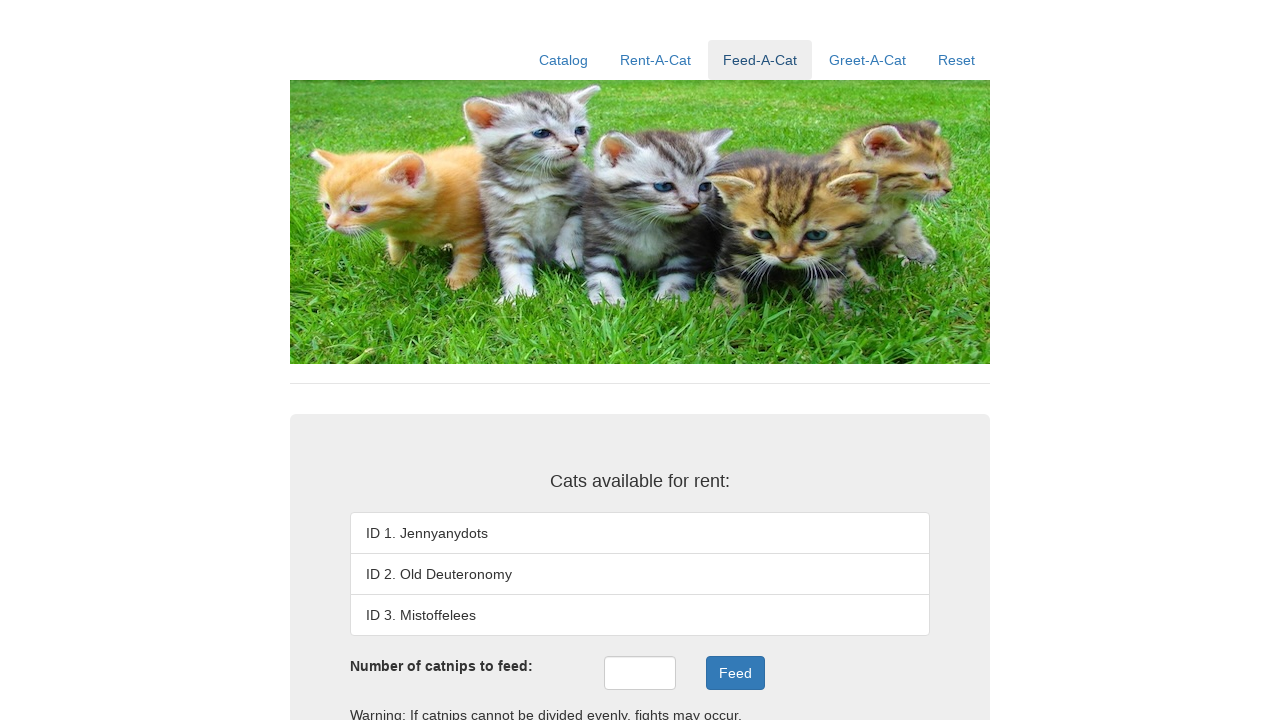